Tests radio button functionality by clicking on various radio buttons (hockey, football for sport category, and yellow for color category) and verifying their selection state.

Starting URL: https://practice.cydeo.com/radio_buttons

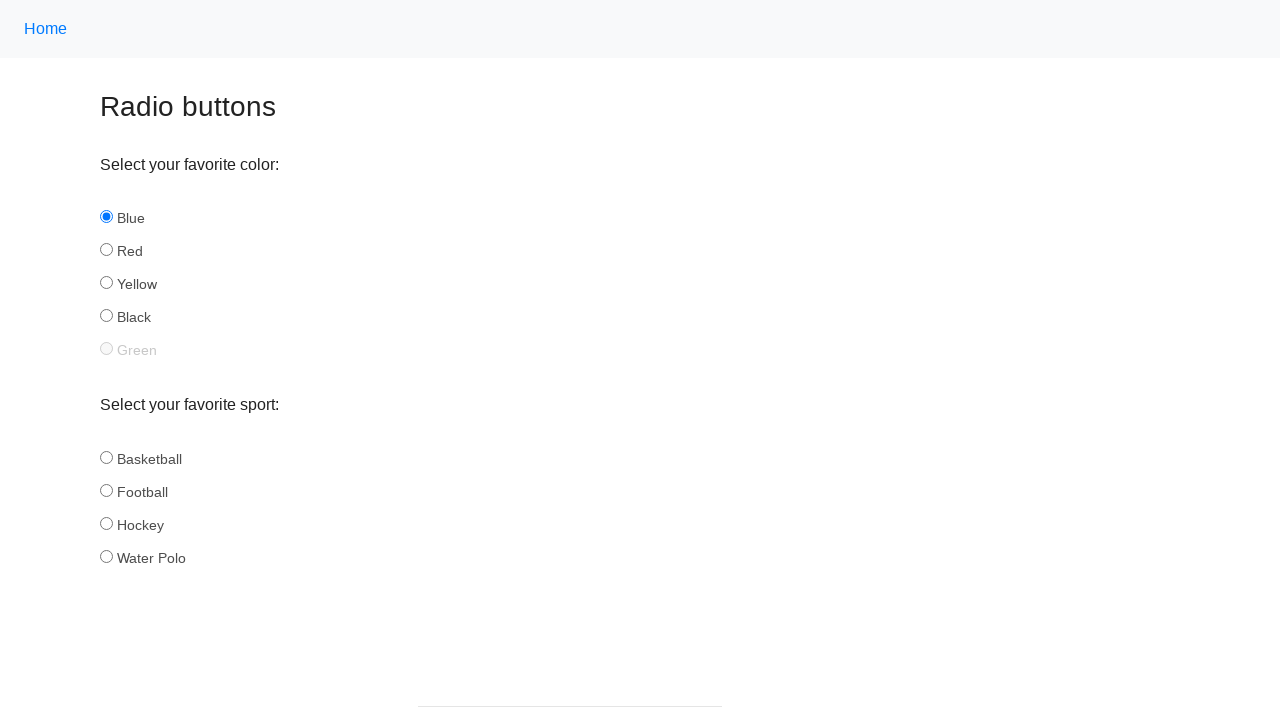

Clicked 'Hockey' radio button in sport category at (106, 523) on input#hockey
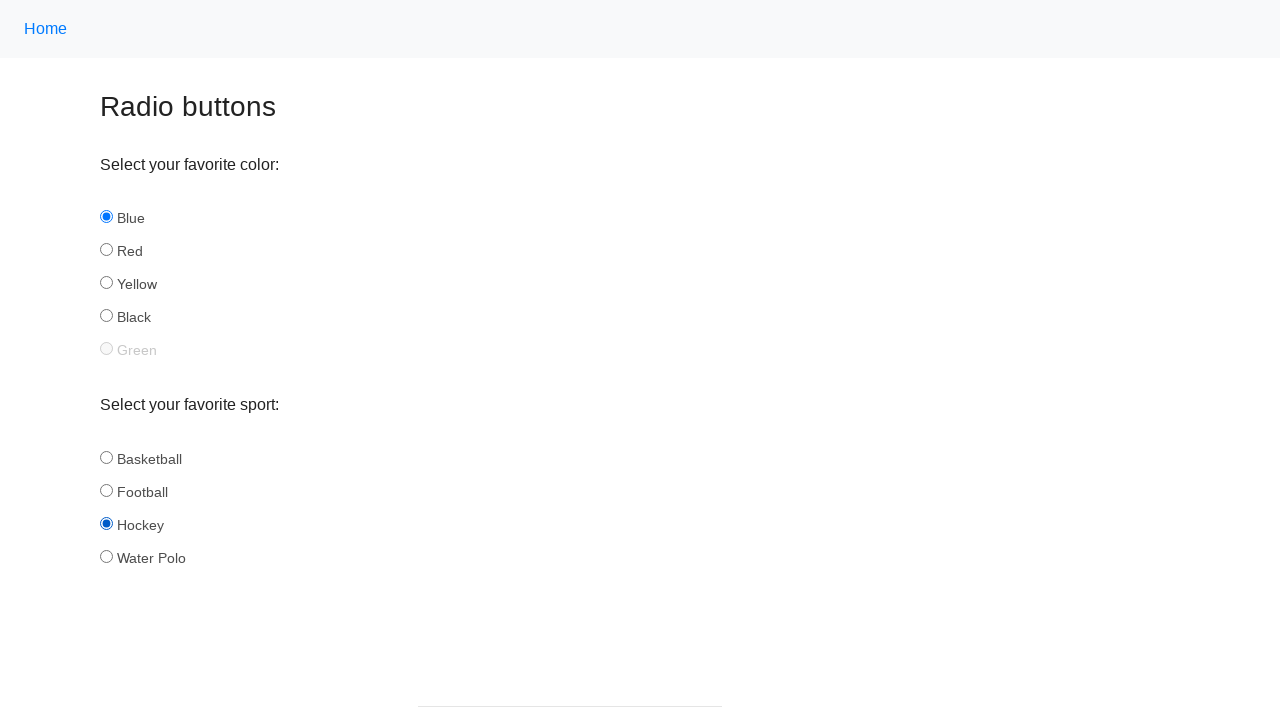

Verified that 'Hockey' radio button is selected
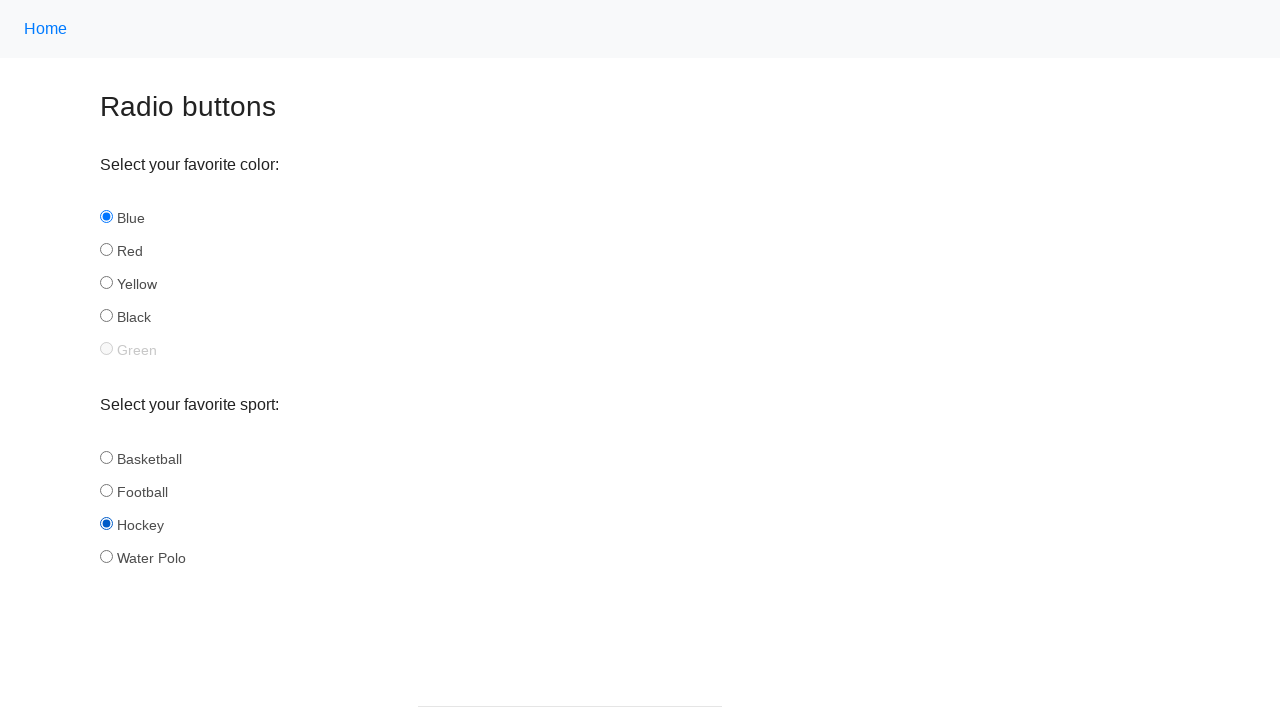

Clicked 'Football' radio button in sport category at (106, 490) on input#football
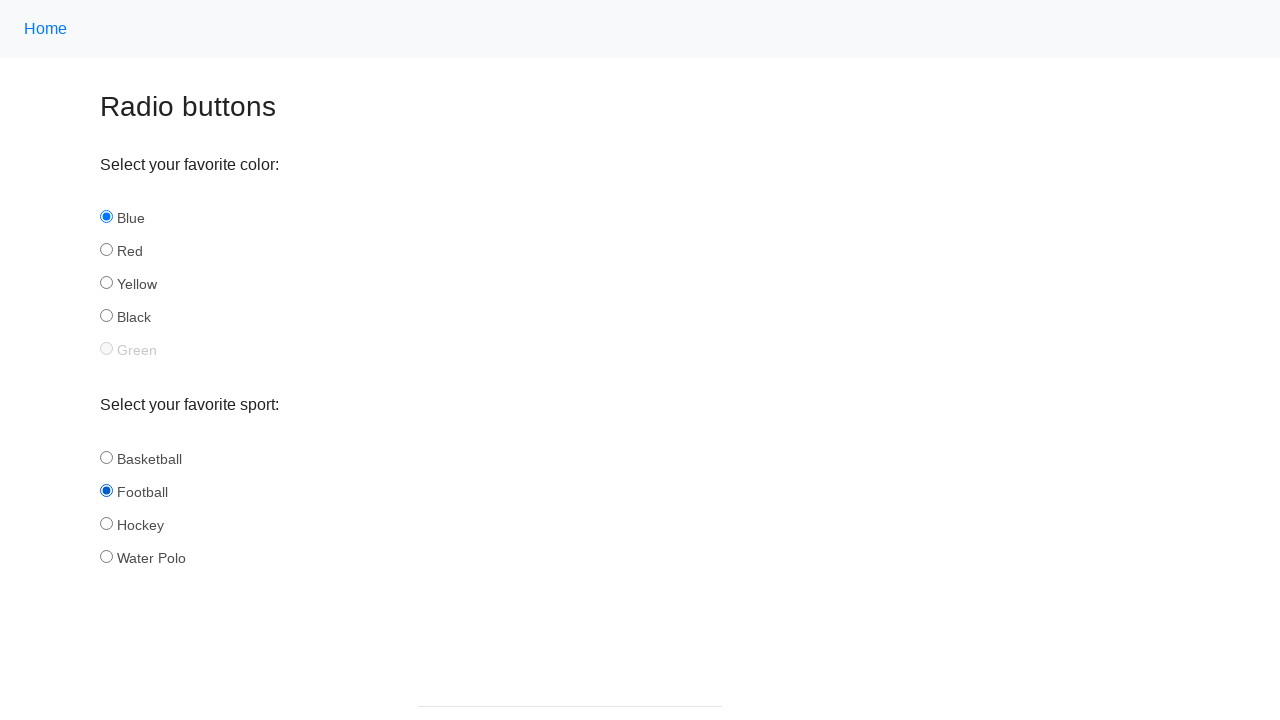

Verified that 'Football' radio button is selected
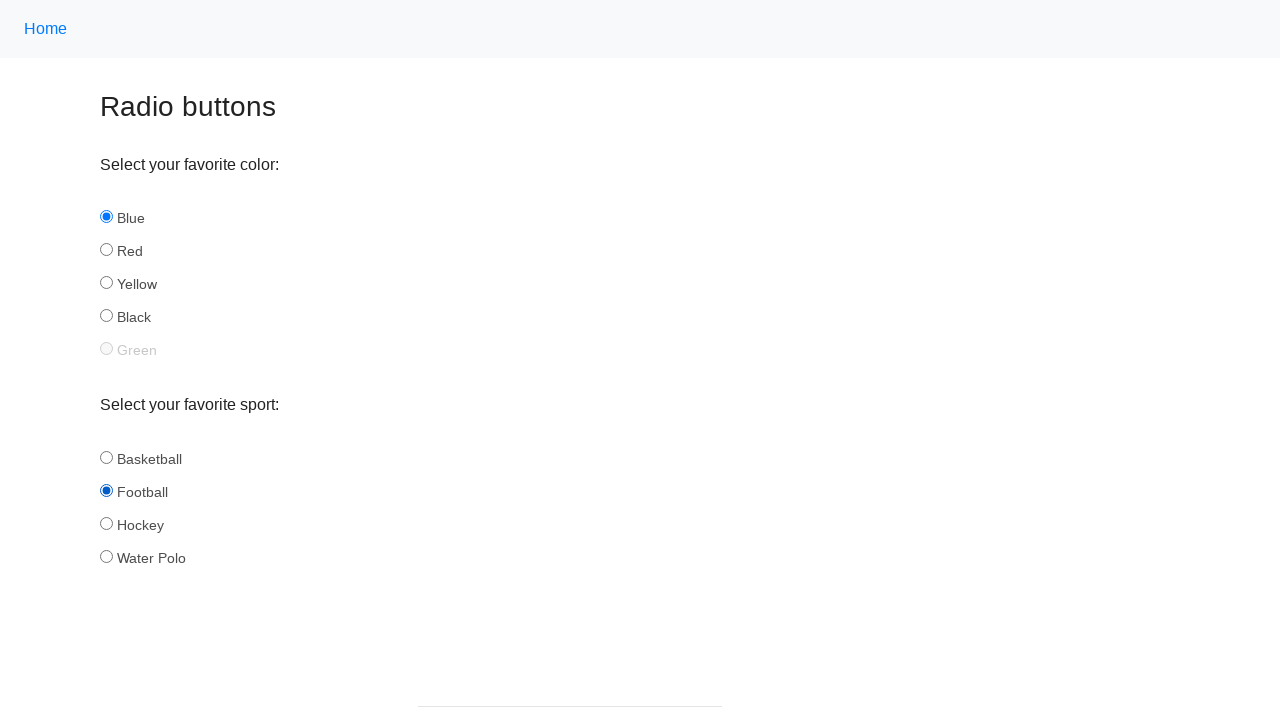

Clicked 'Yellow' radio button in color category at (106, 283) on input#yellow
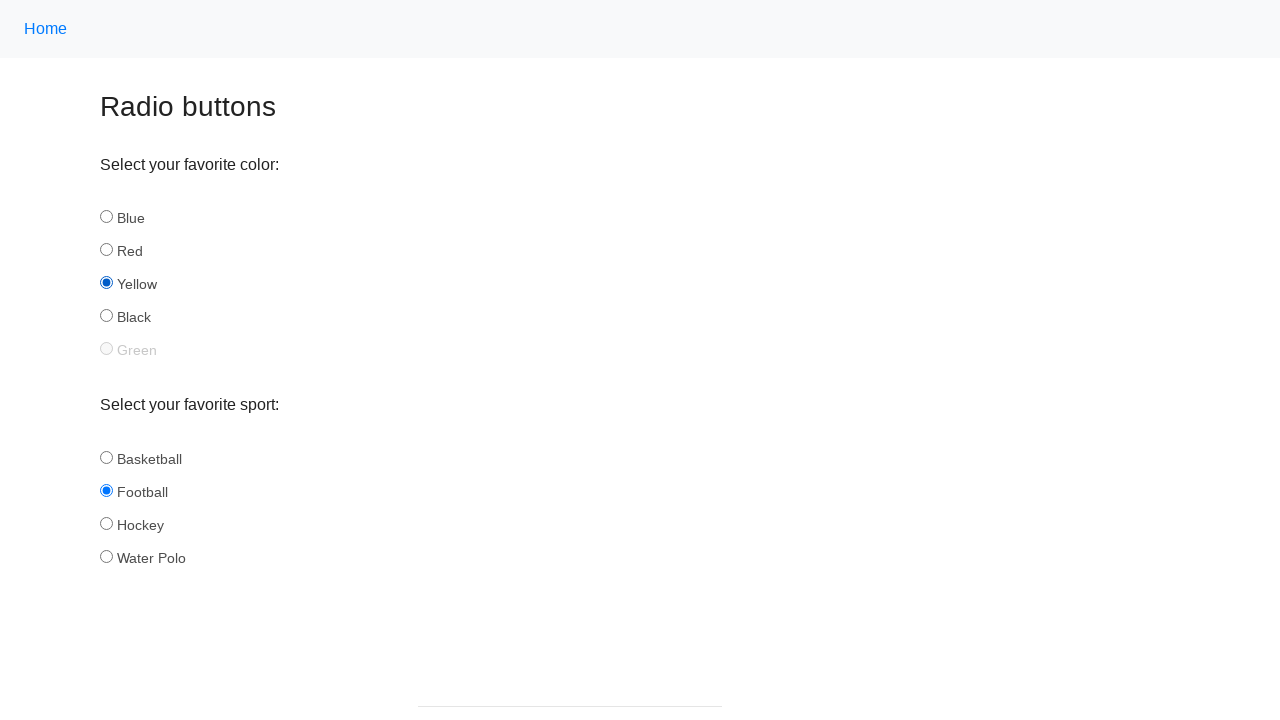

Verified that 'Yellow' radio button is selected
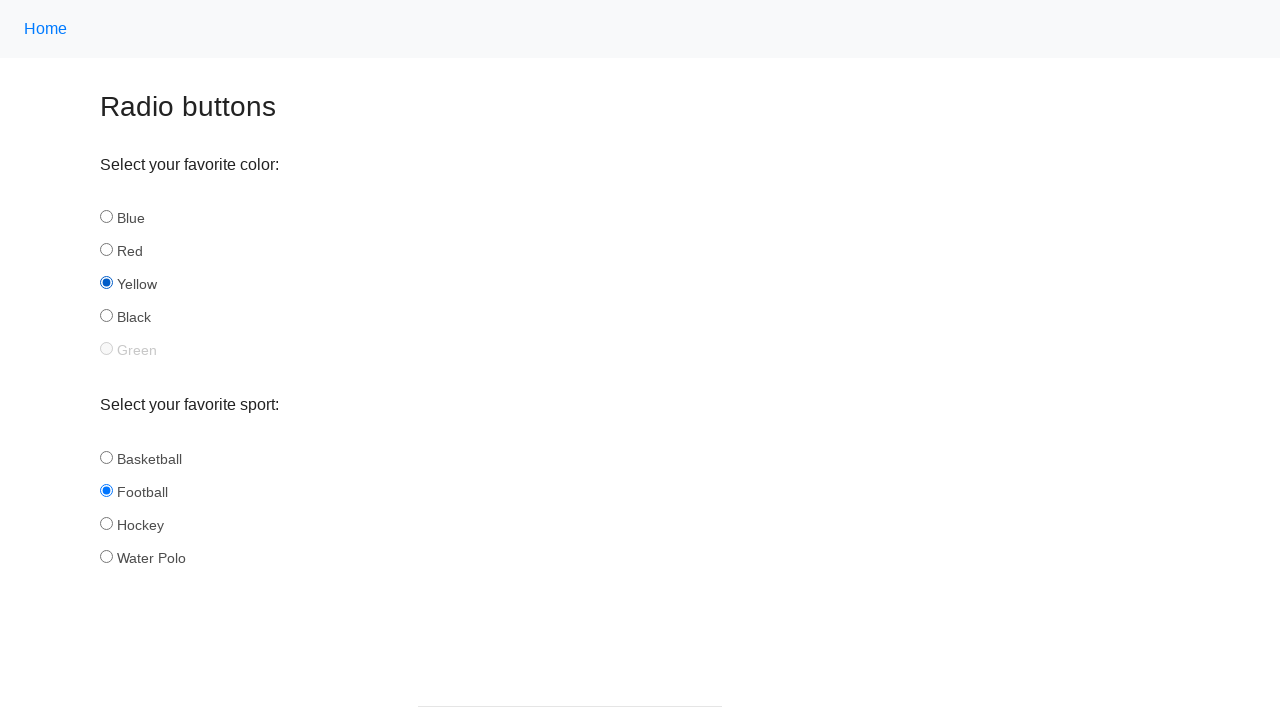

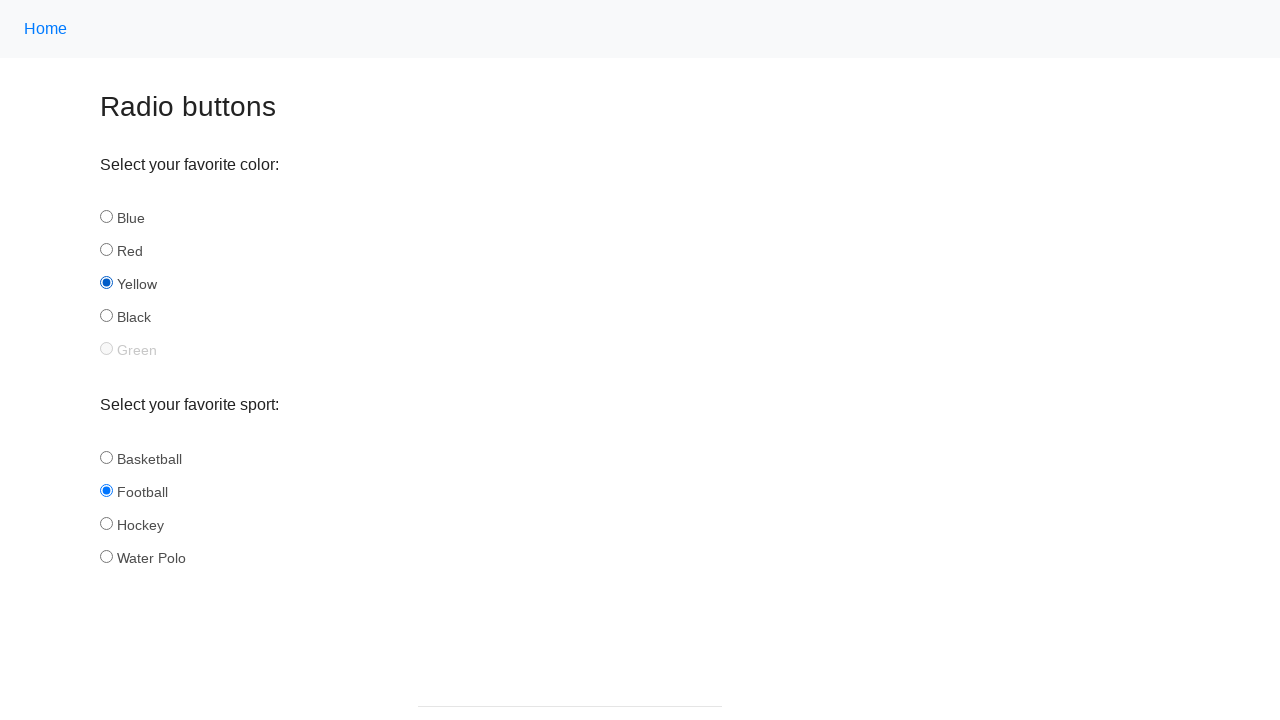